Navigates to the Calley Pro features page and maximizes the browser window to verify the page loads correctly

Starting URL: https://www.getcalley.com/calley-pro-features/

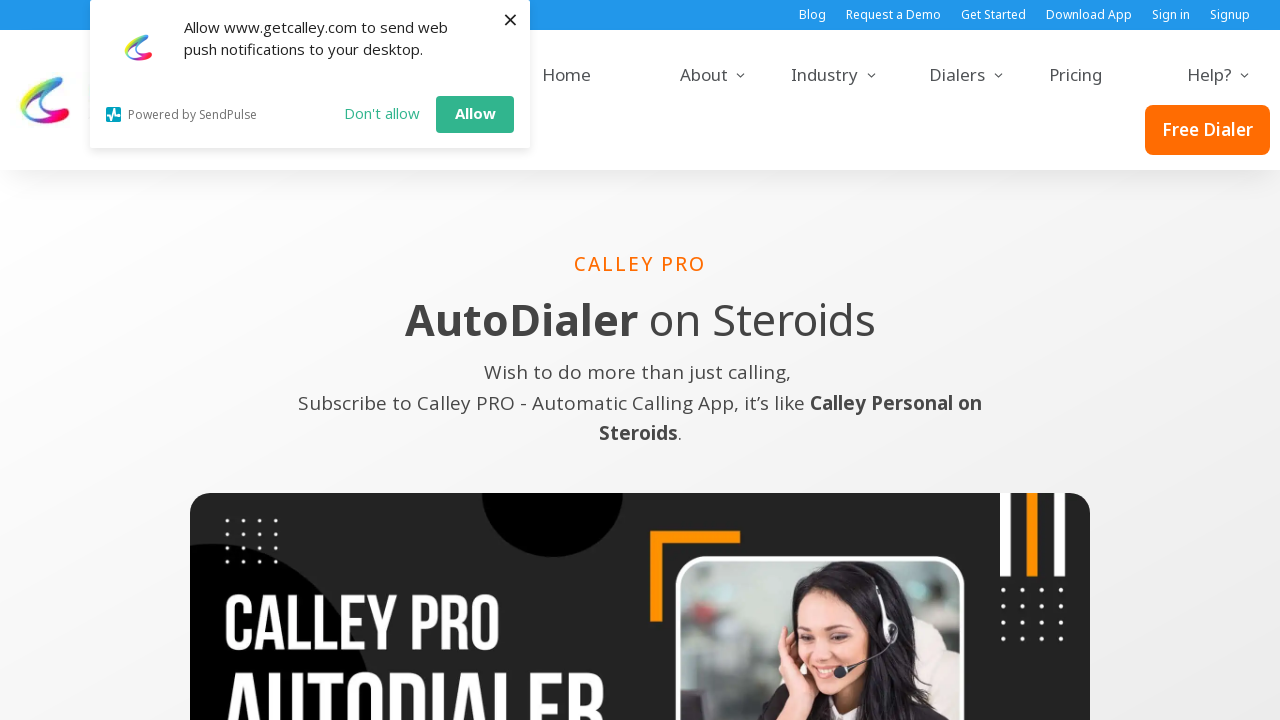

Navigated to Calley Pro features page
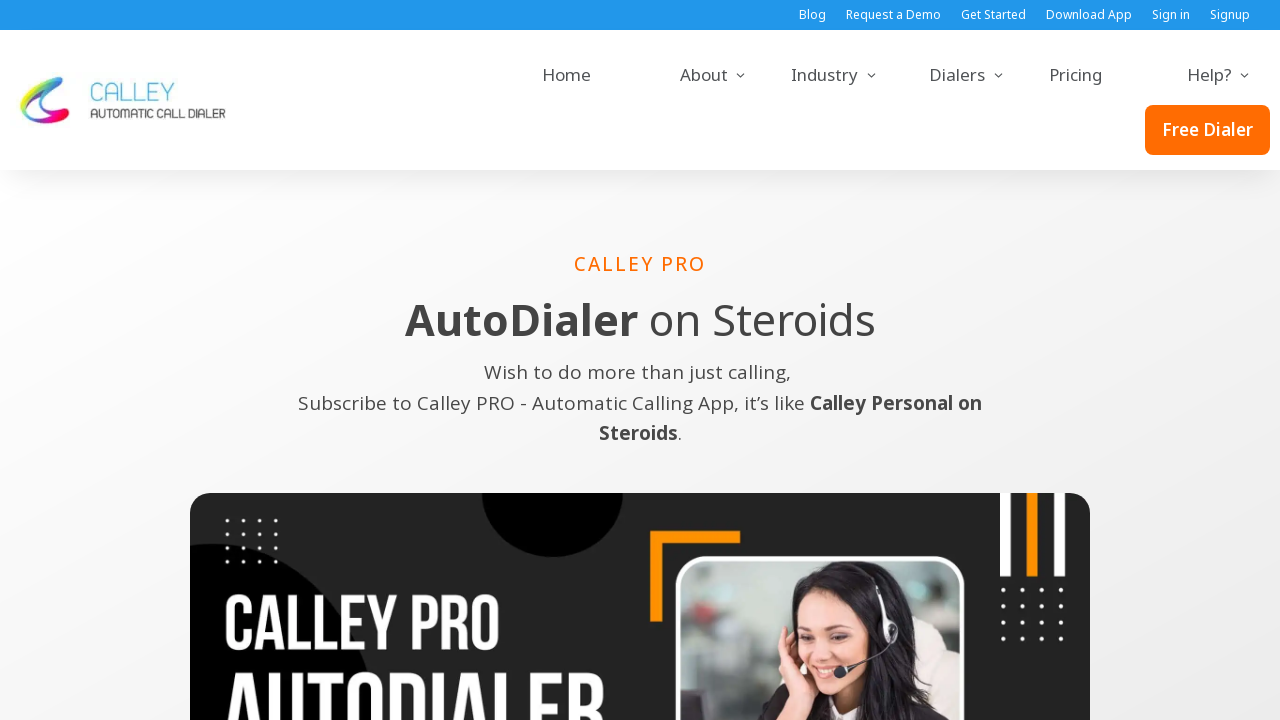

Maximized browser window to 1920x1080
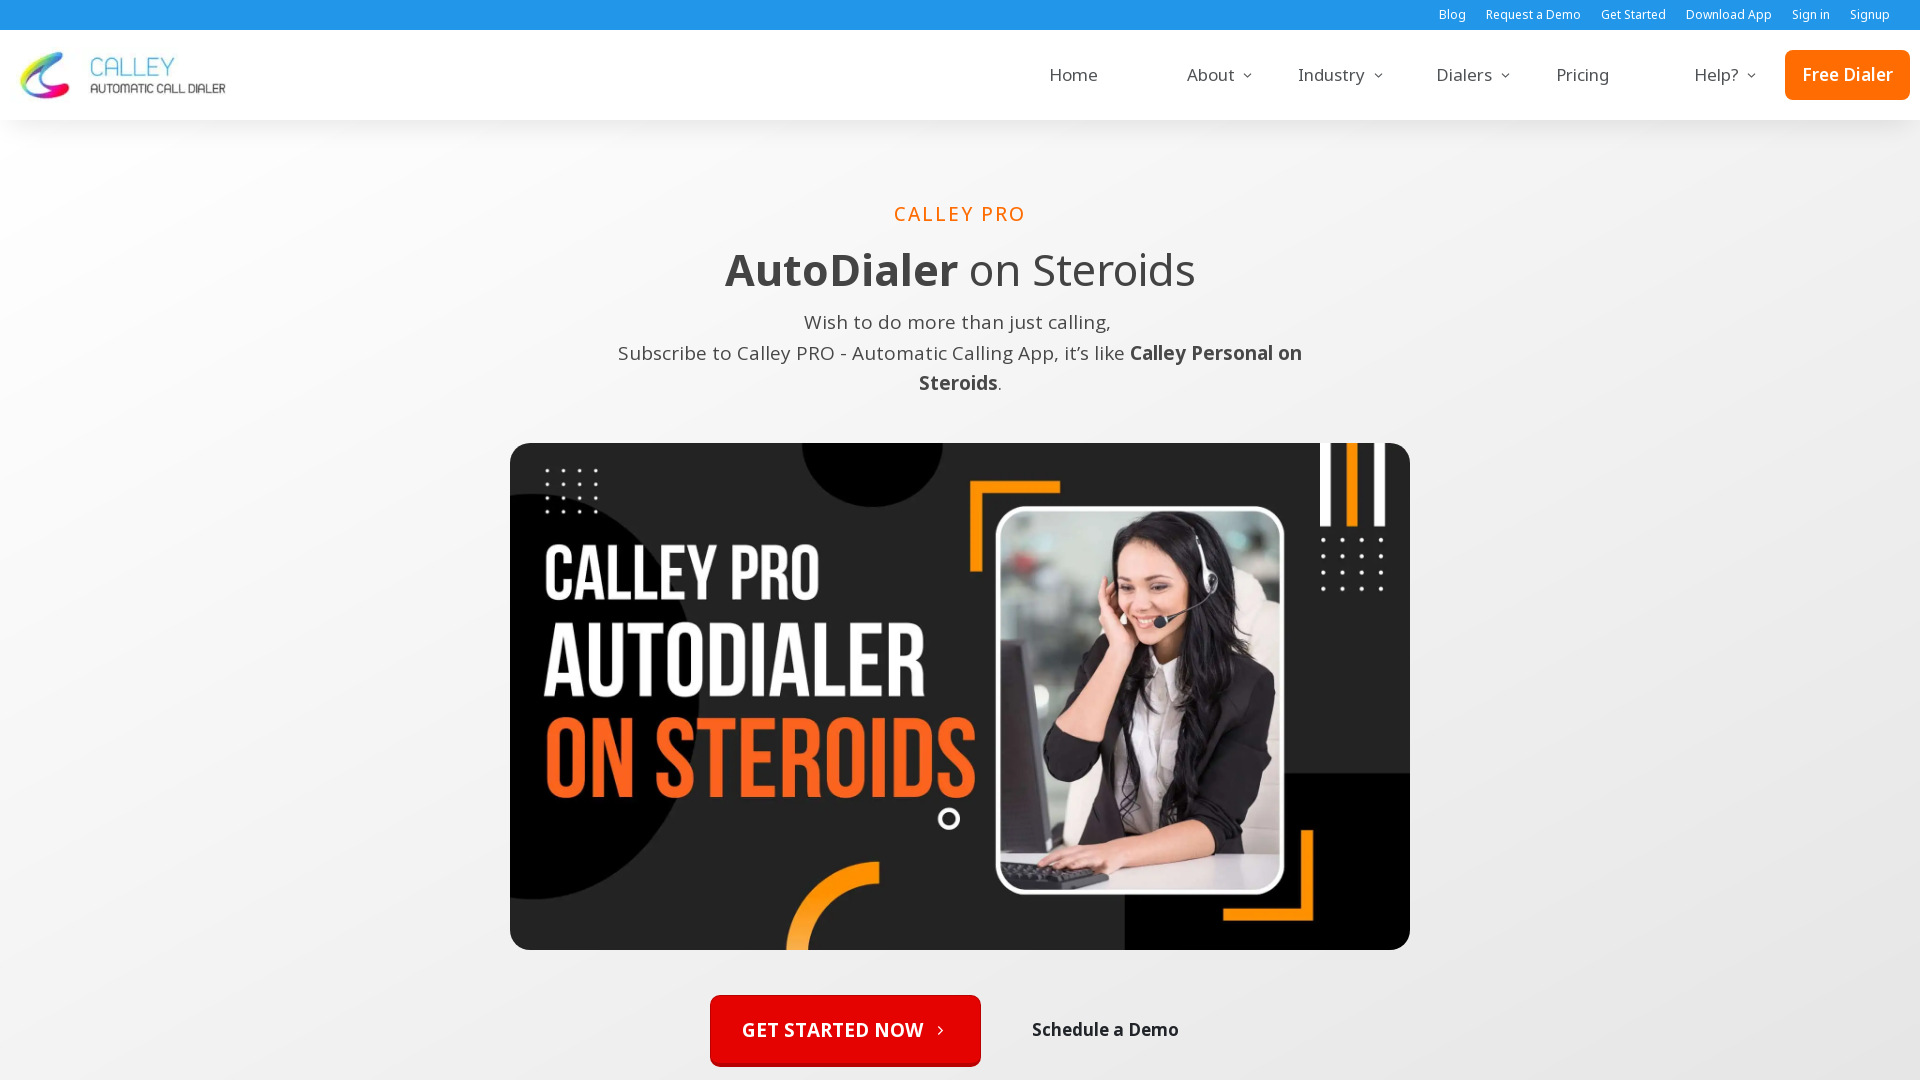

Page fully loaded with all network requests completed
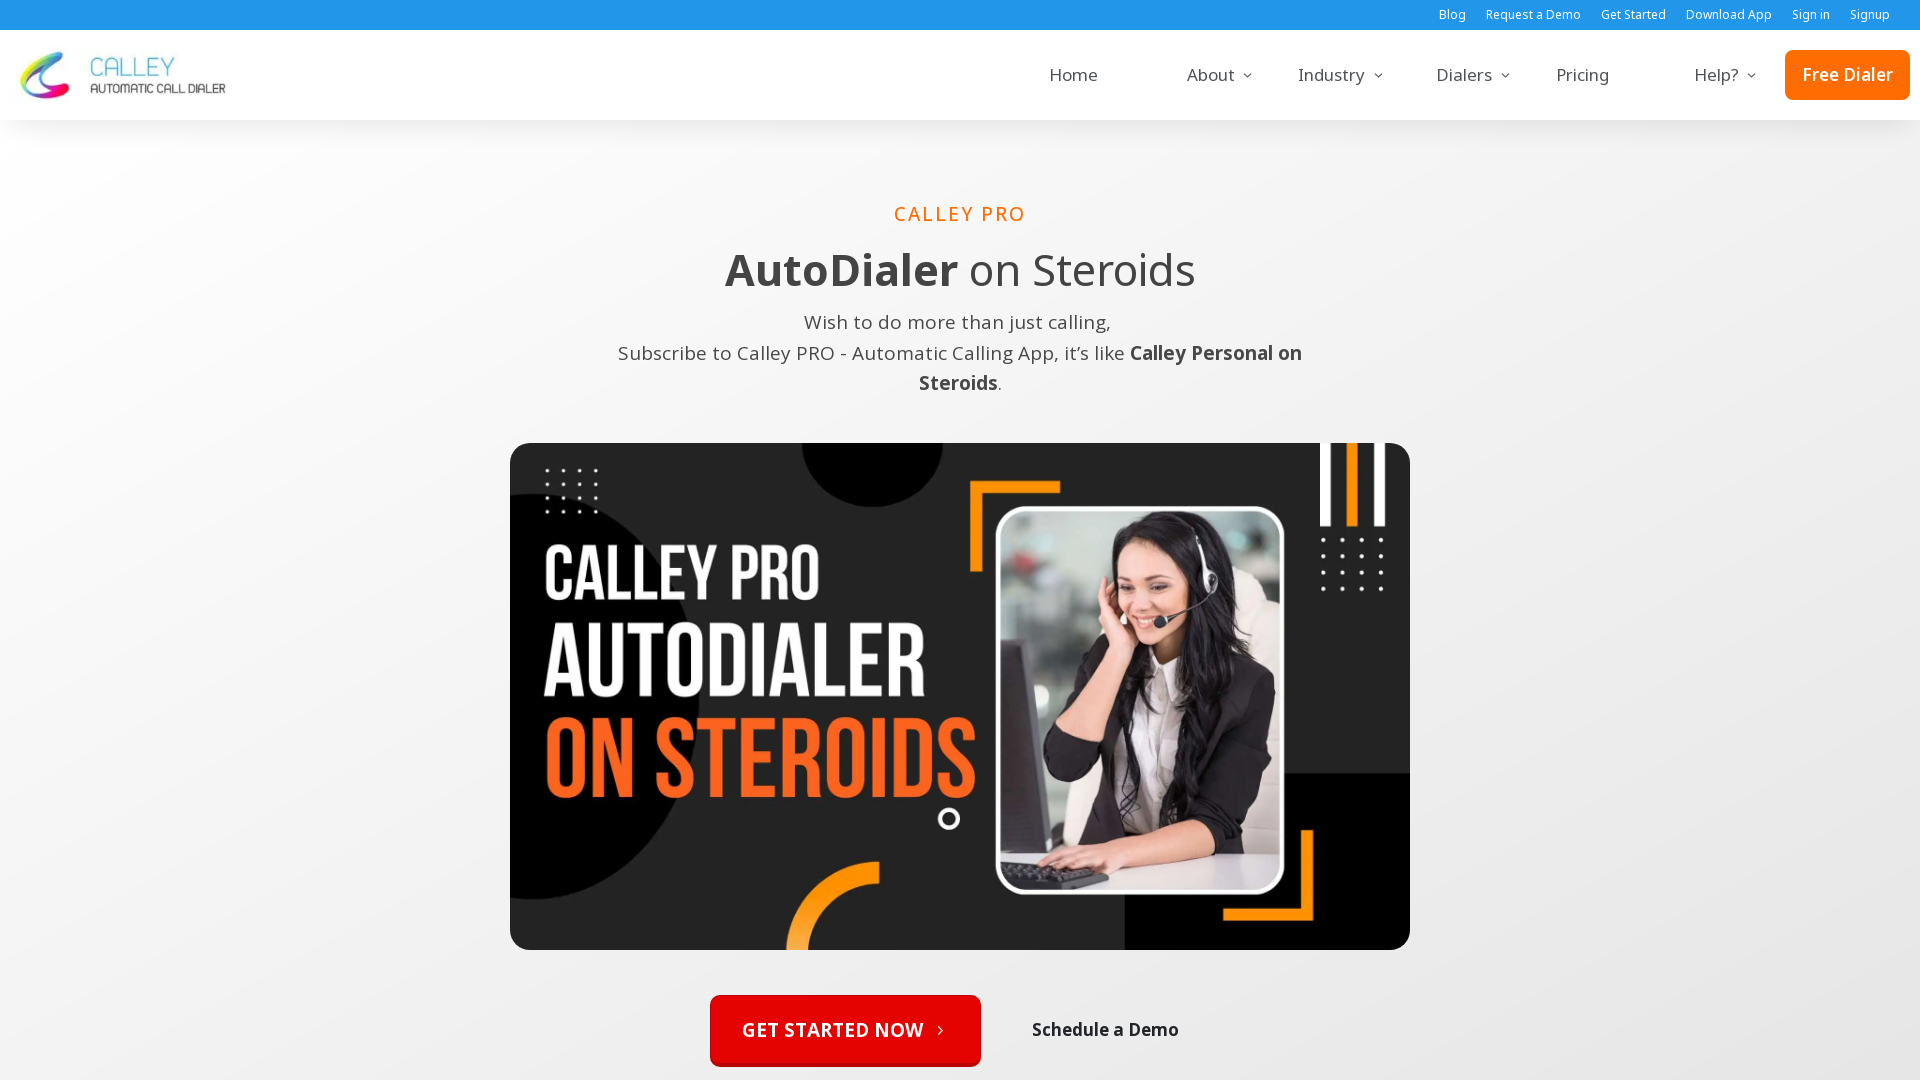

Verified page content loaded by confirming body element exists
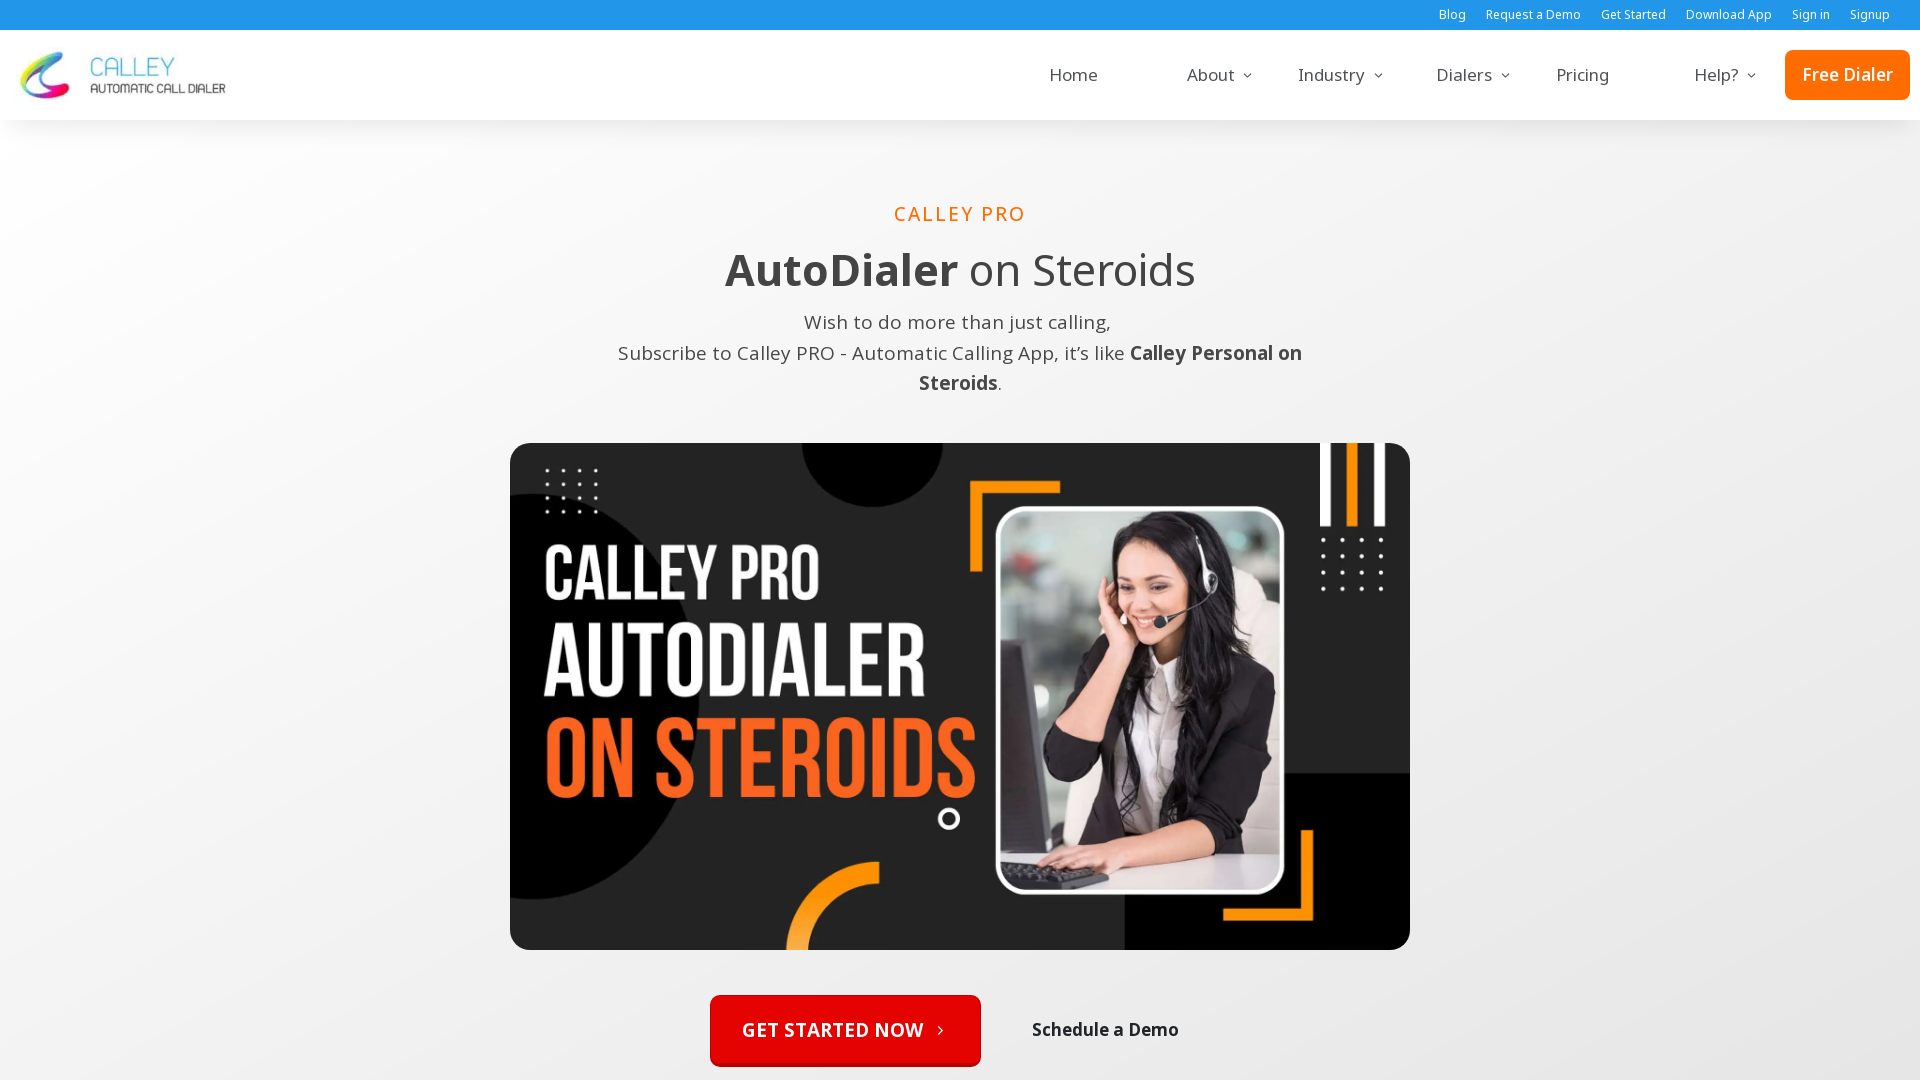

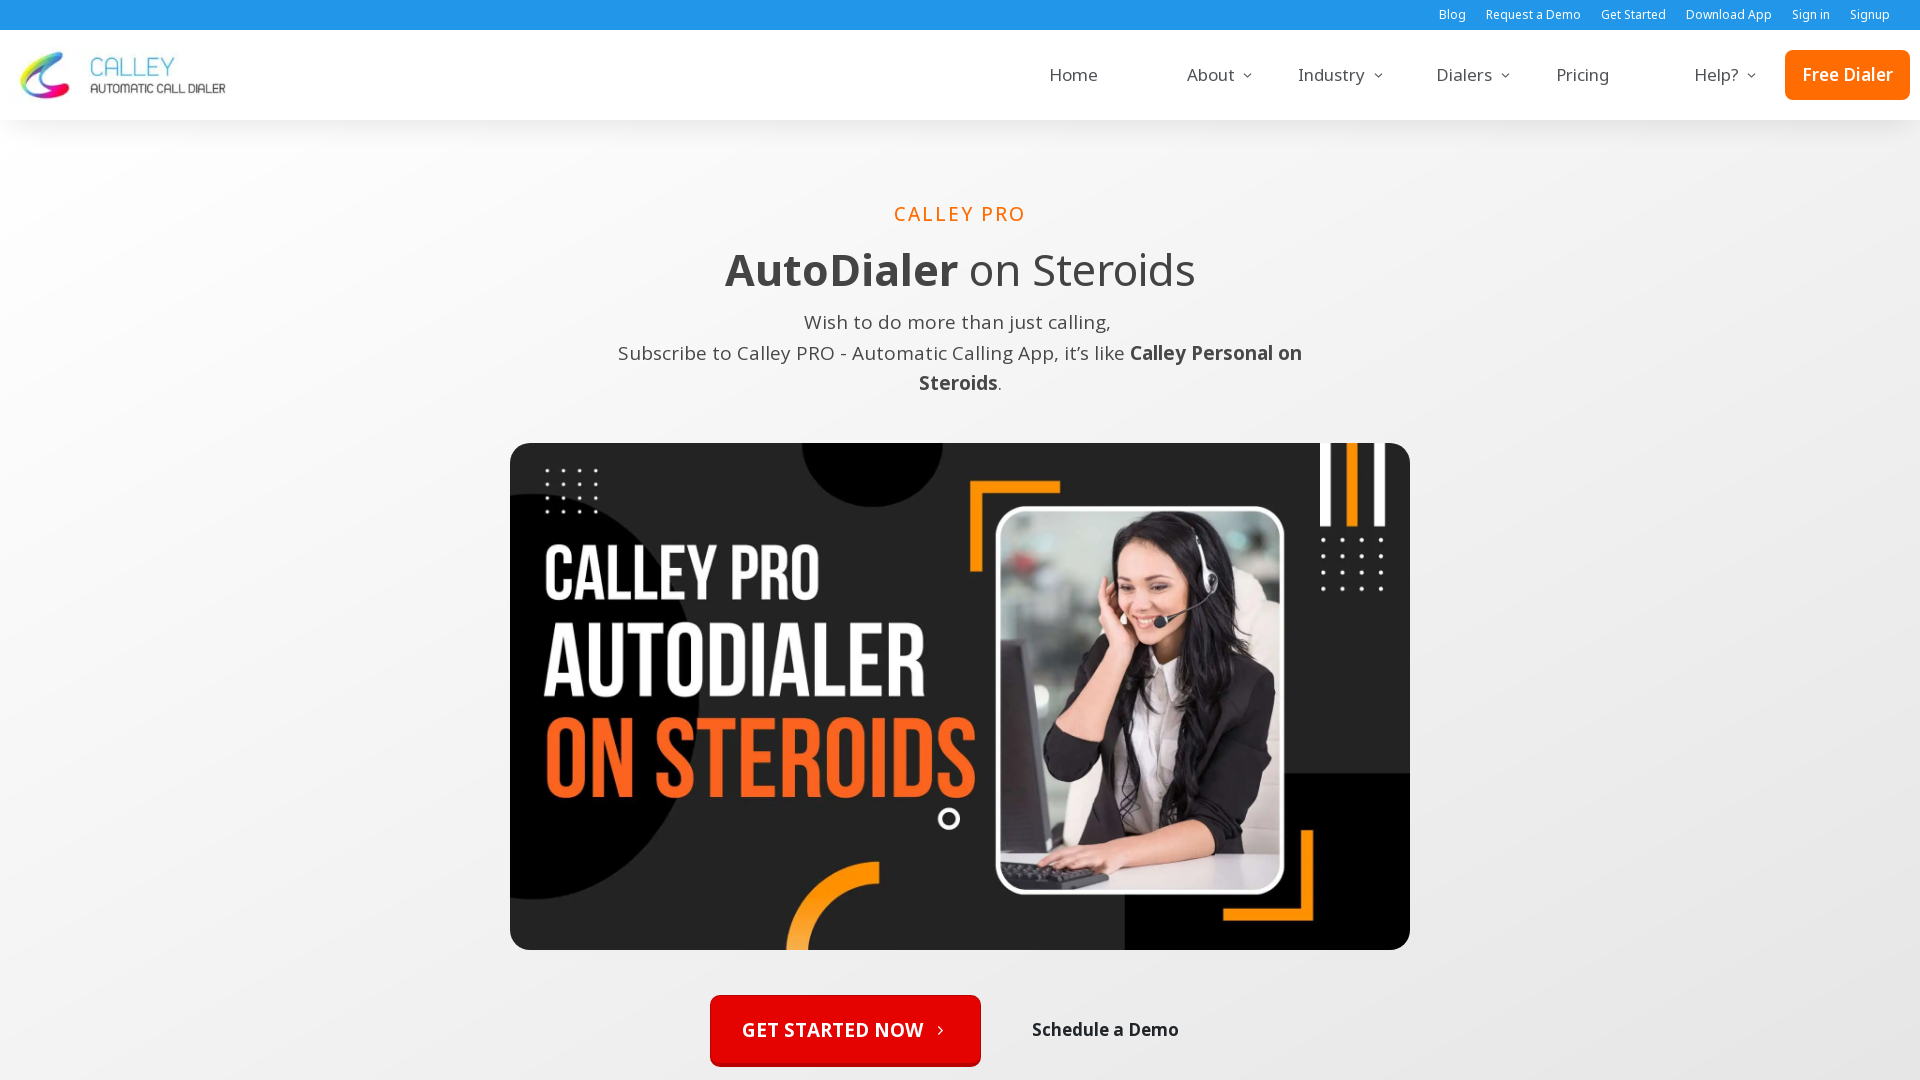